Clicks on the LinkedIn social media link from the login page

Starting URL: https://opensource-demo.orangehrmlive.com/web/index.php/auth/login

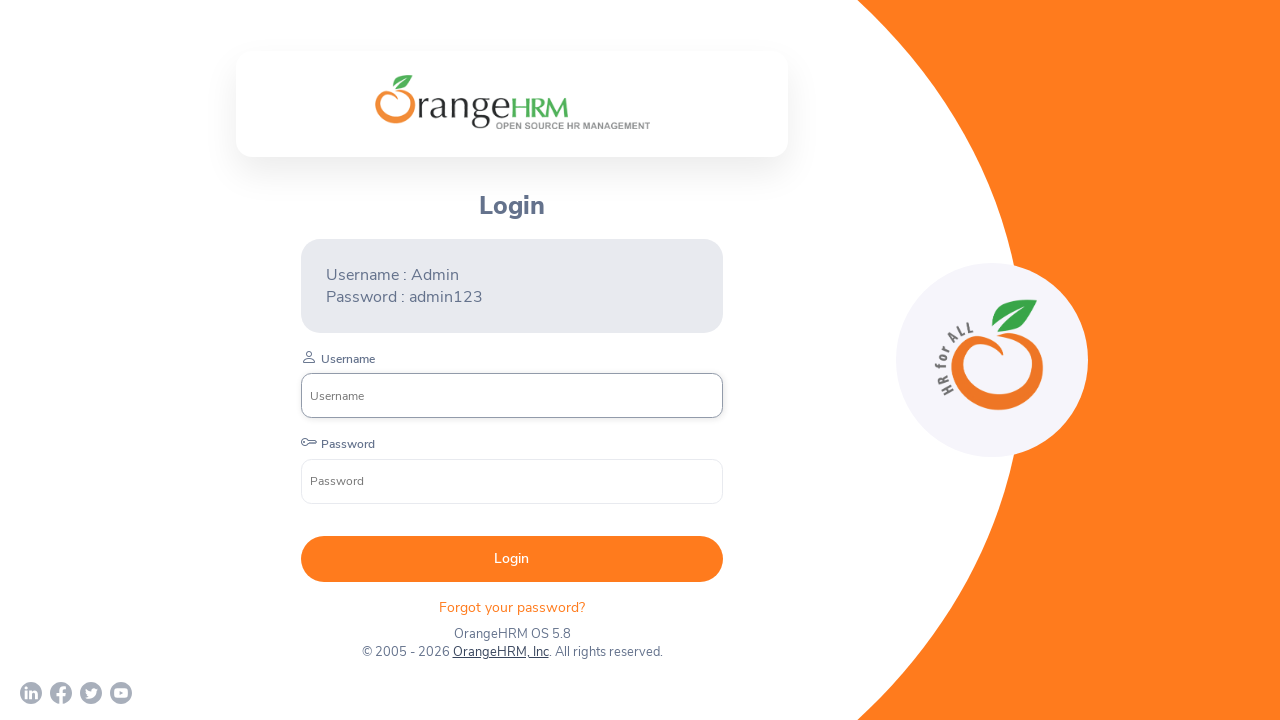

Clicked on the LinkedIn social media link from the login page at (31, 693) on xpath=//*[@id="app"]/div[1]/div/div[1]/div/div[2]/div[3]/div[1]/a[1]
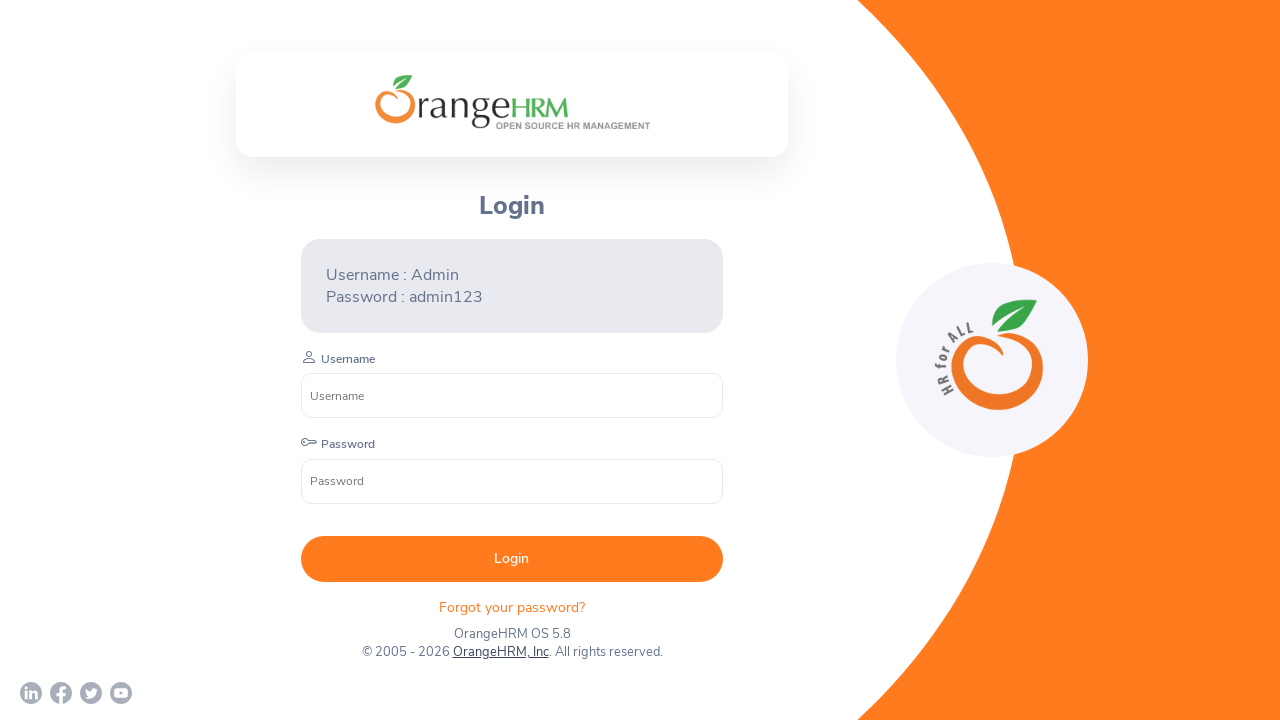

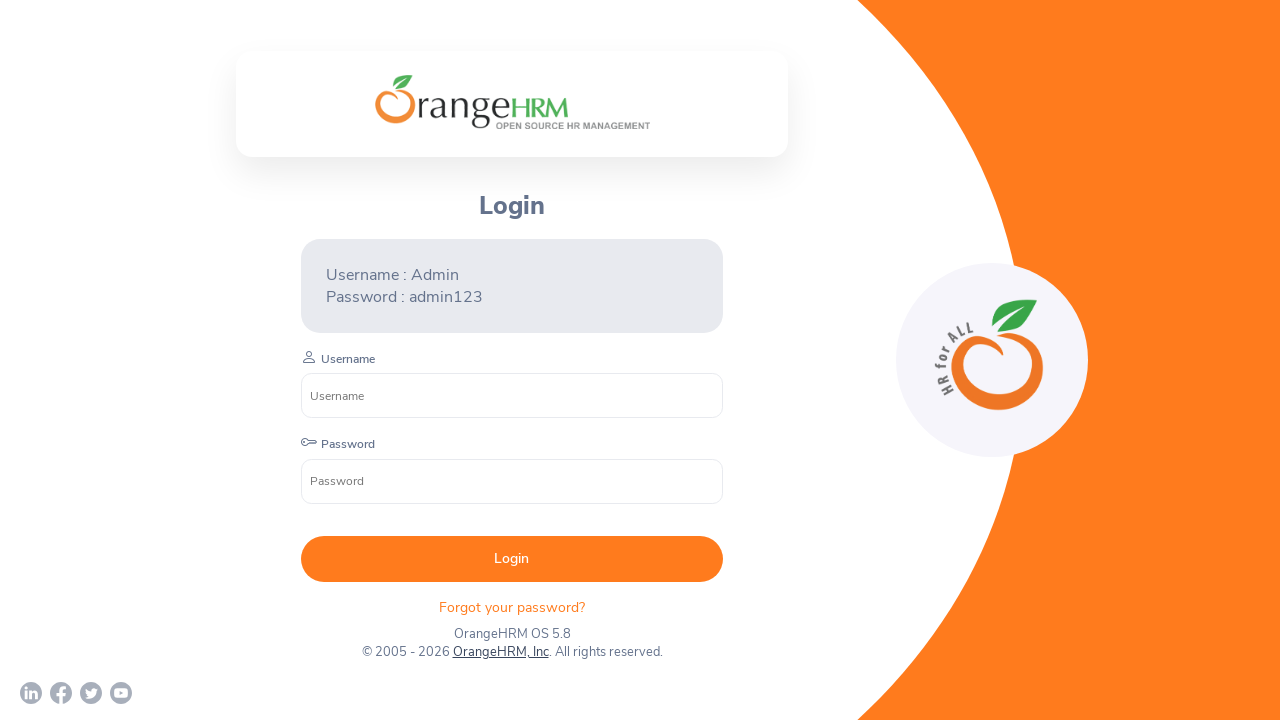